Tests various alert dialog interactions including accepting, dismissing, and entering text in prompt alerts on a demo page

Starting URL: https://www.leafground.com/alert.xhtml

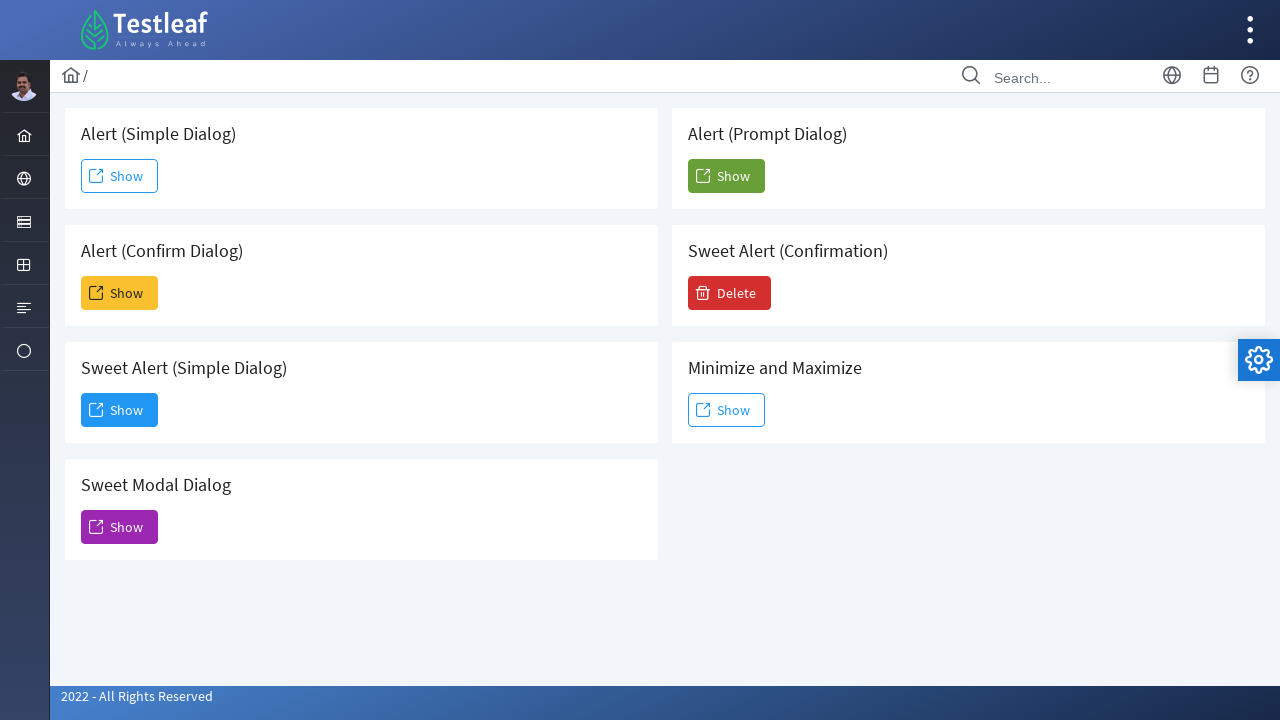

Clicked button to trigger simple alert at (120, 176) on #j_idt88\:j_idt91
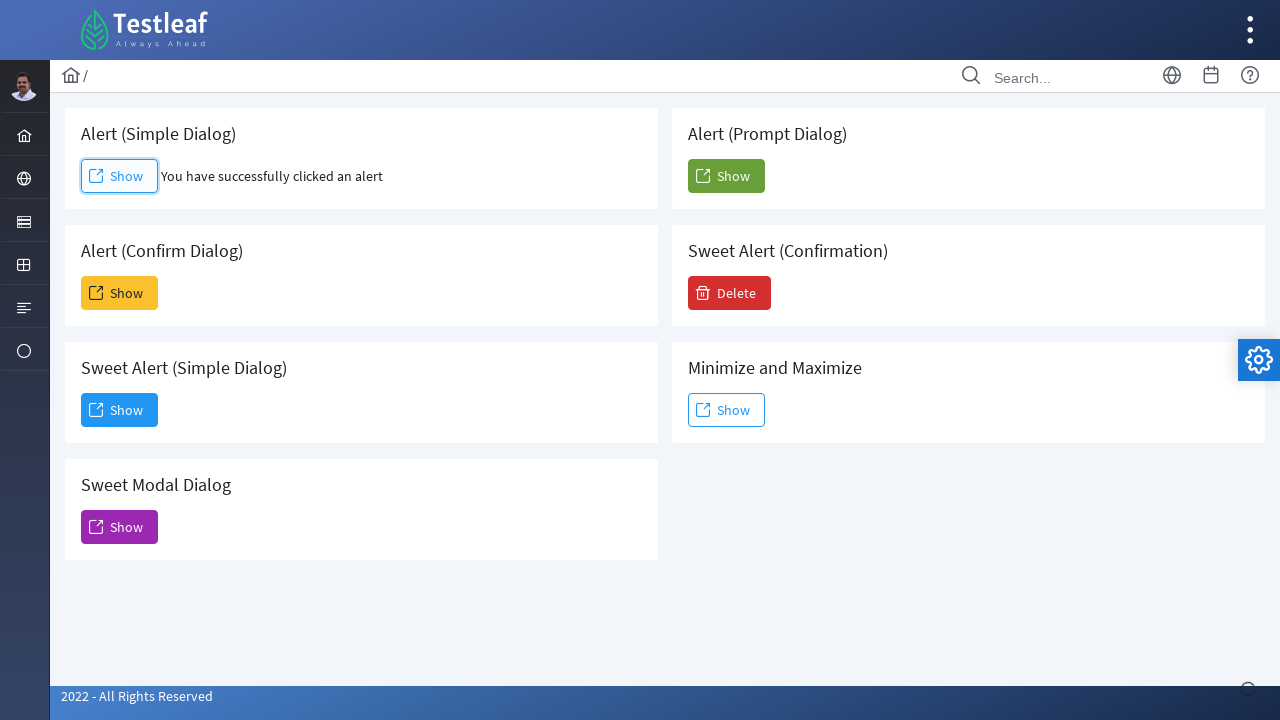

Set up listener to accept alert dialog
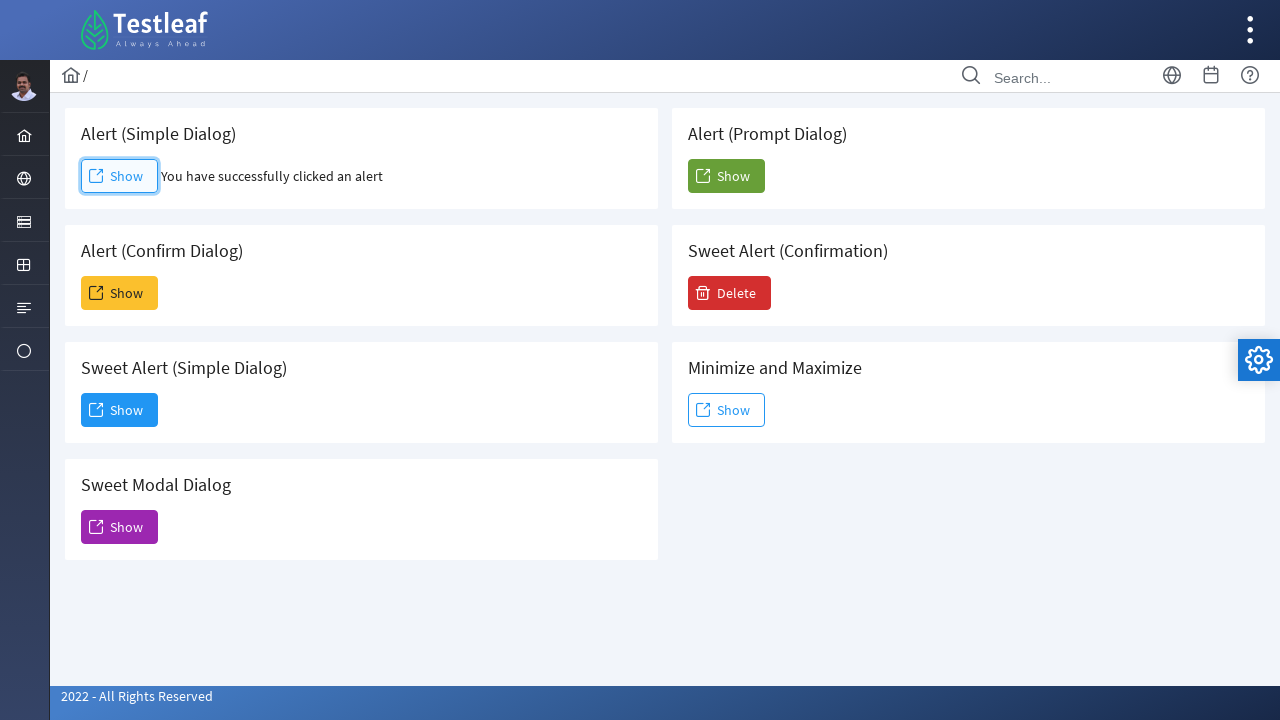

Verified simple alert result text appeared
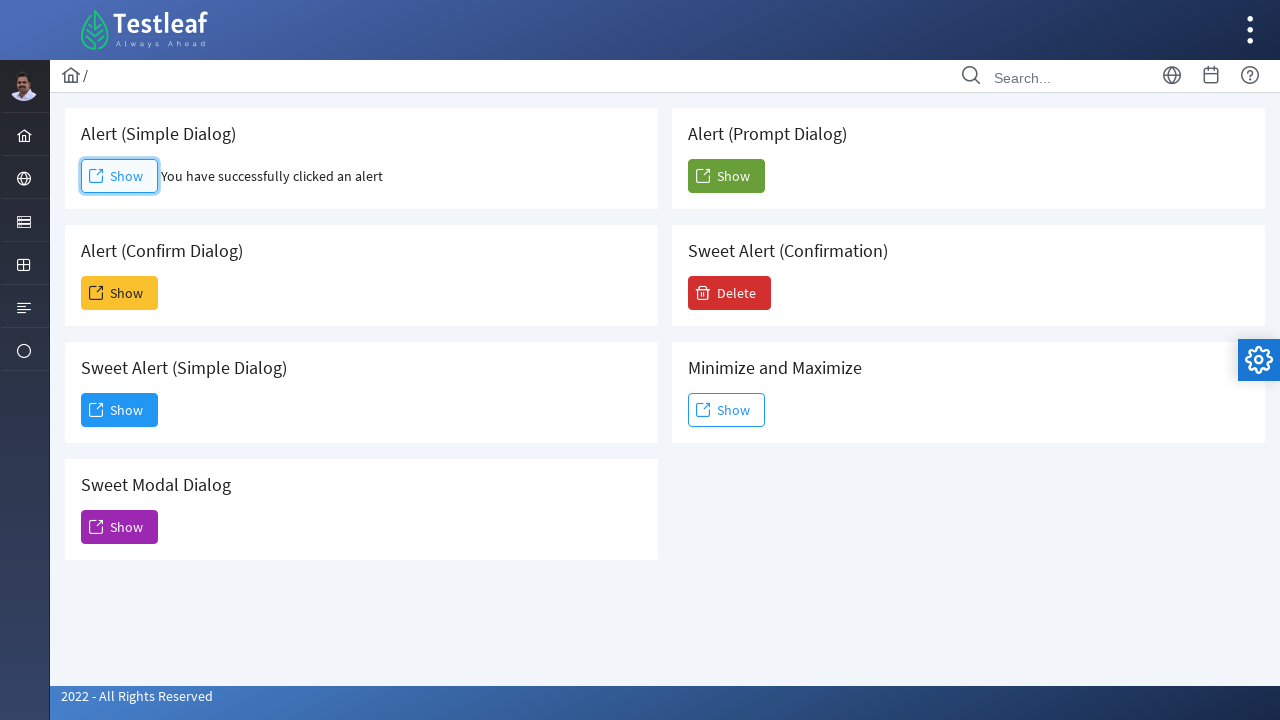

Clicked button to trigger confirmation alert at (120, 293) on #j_idt88\:j_idt93
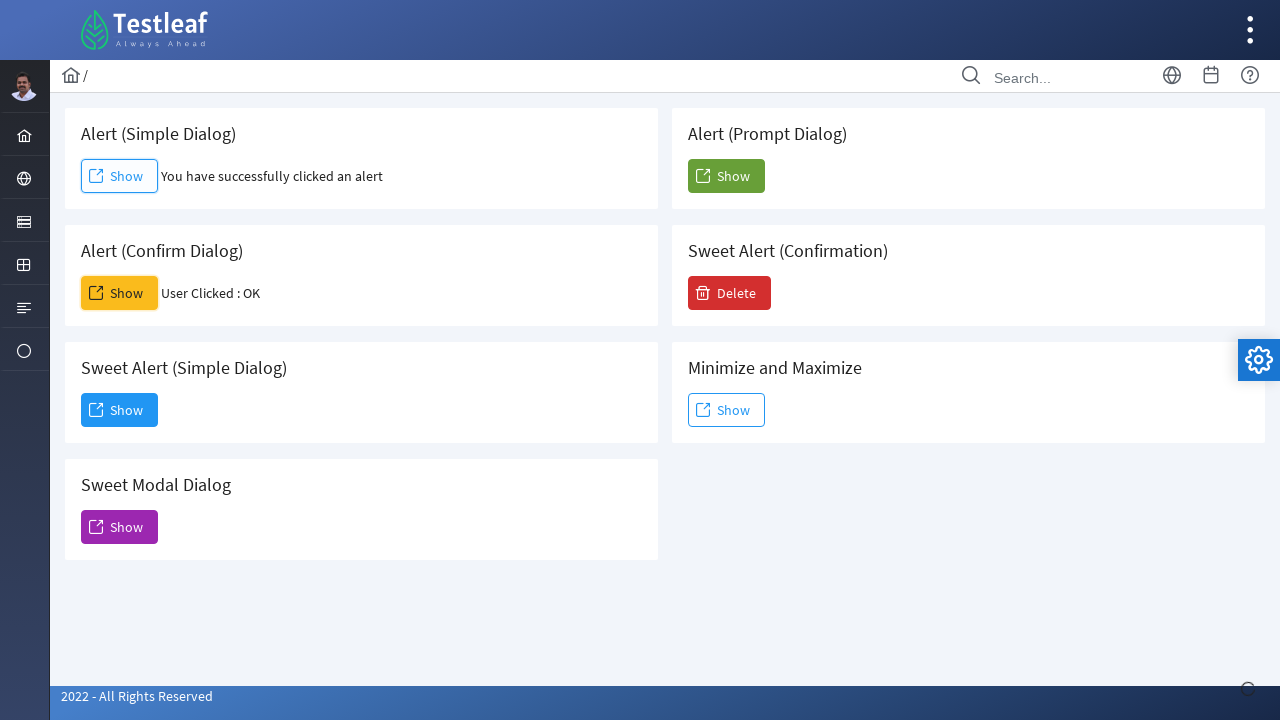

Set up listener to dismiss confirmation alert
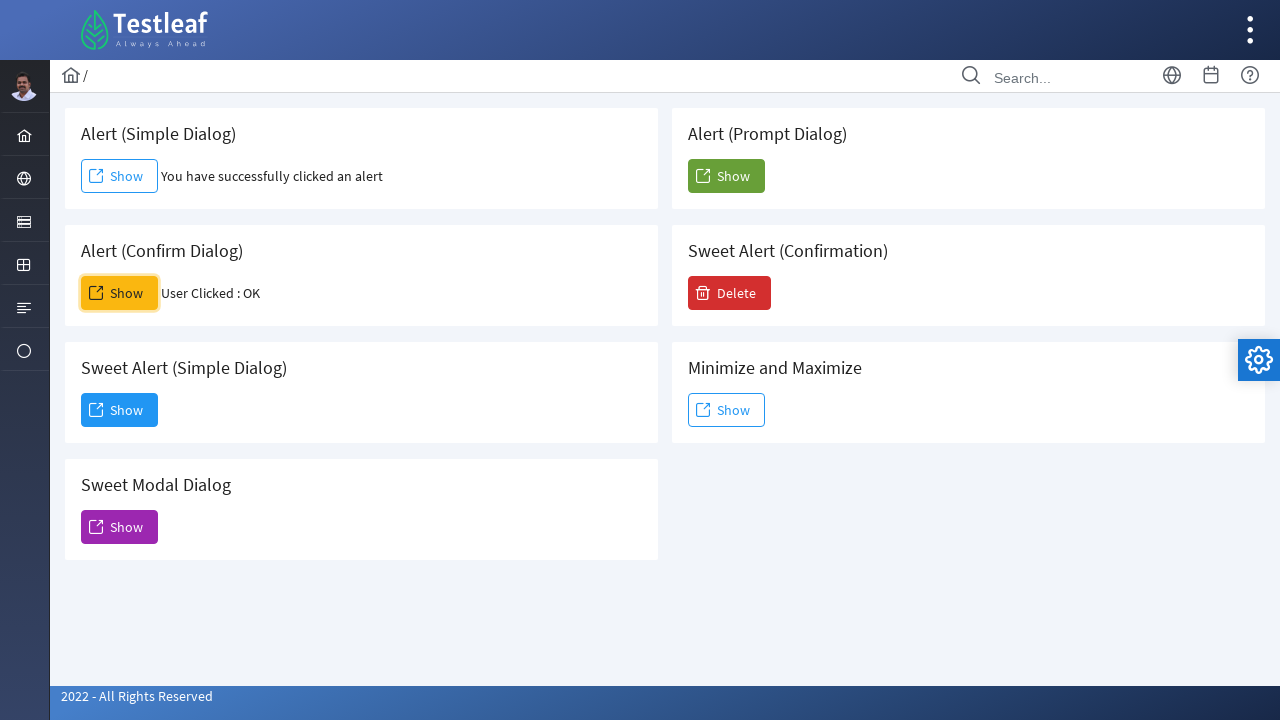

Verified confirmation alert result text appeared
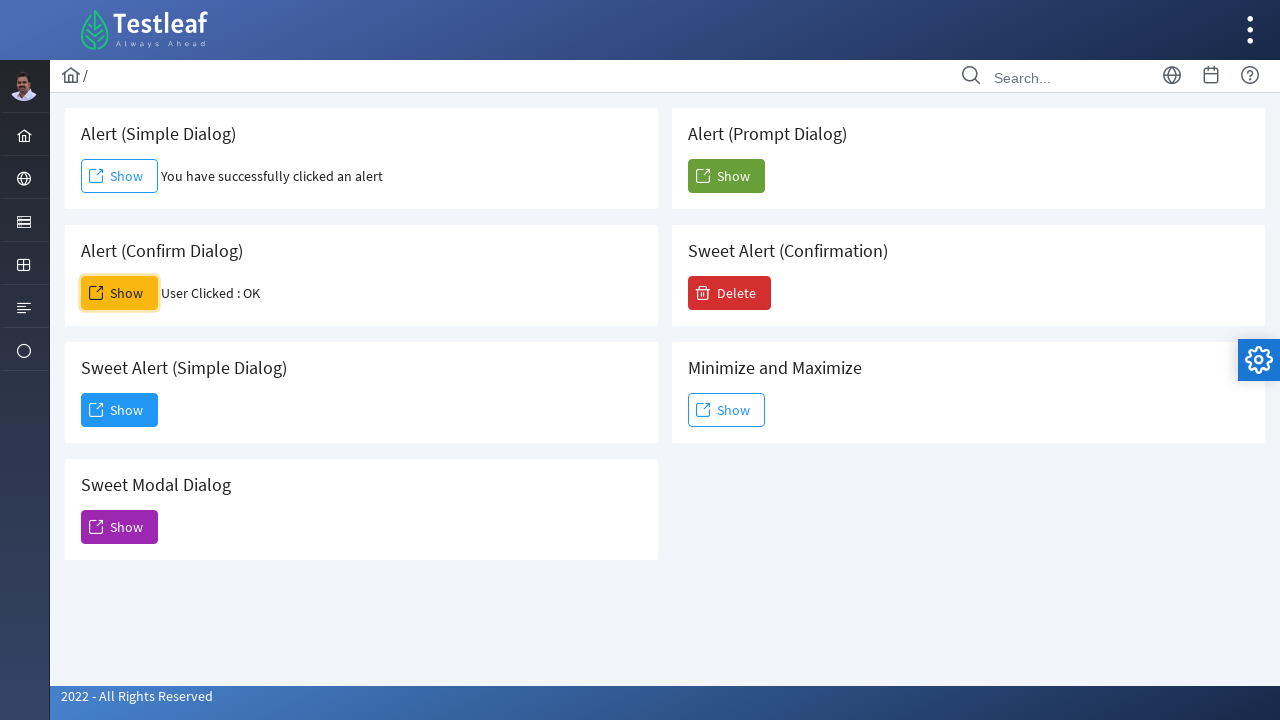

Clicked button to trigger prompt alert at (726, 176) on #j_idt88\:j_idt104
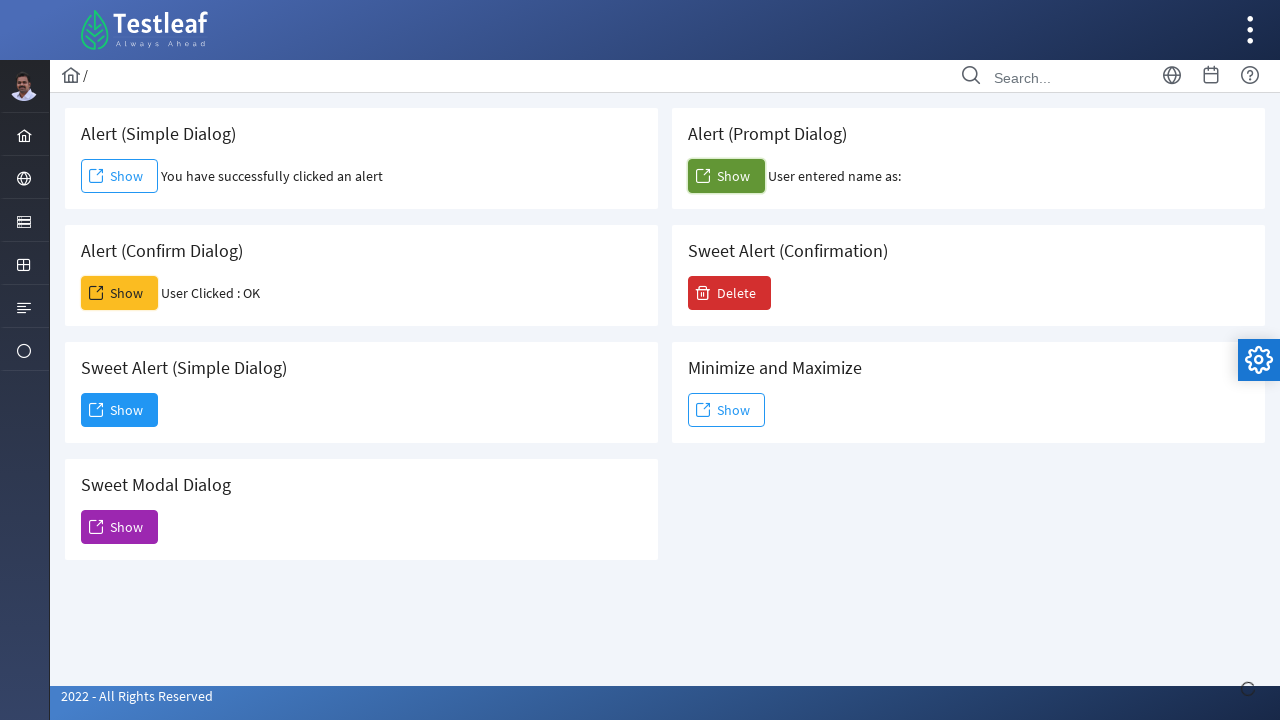

Set up listener to accept prompt alert and enter 'FITA'
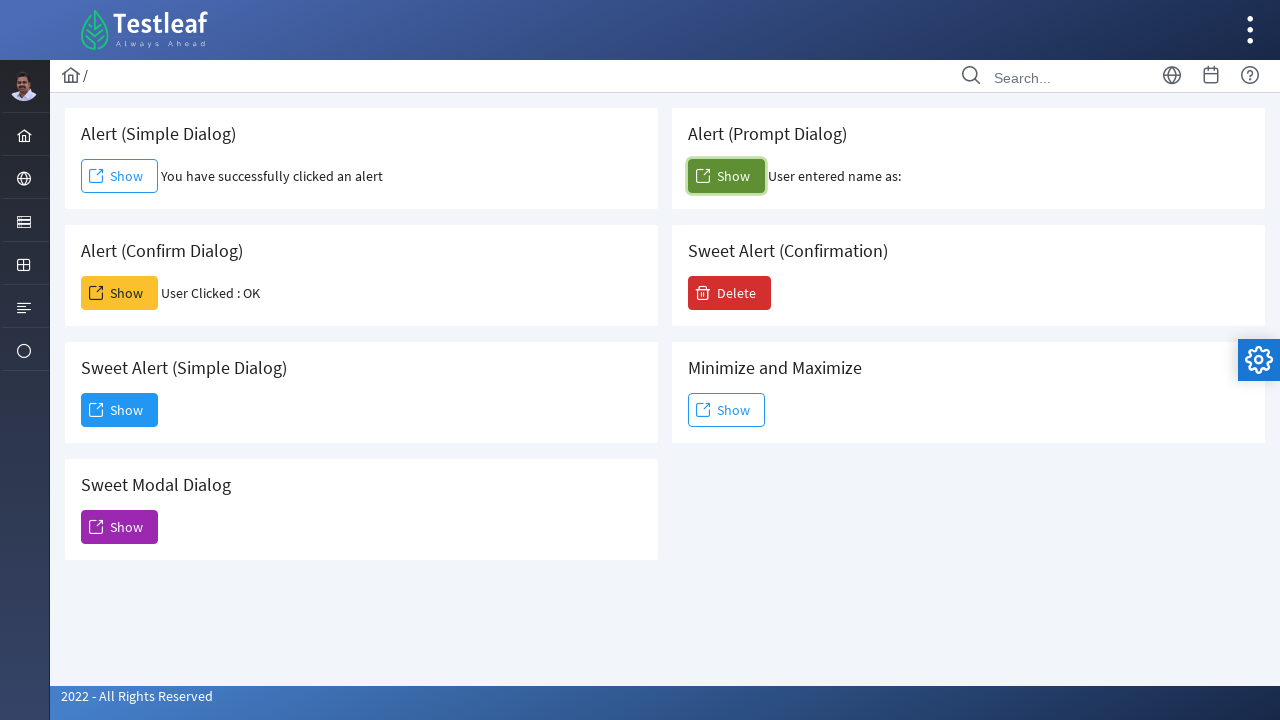

Verified prompt alert result text appeared
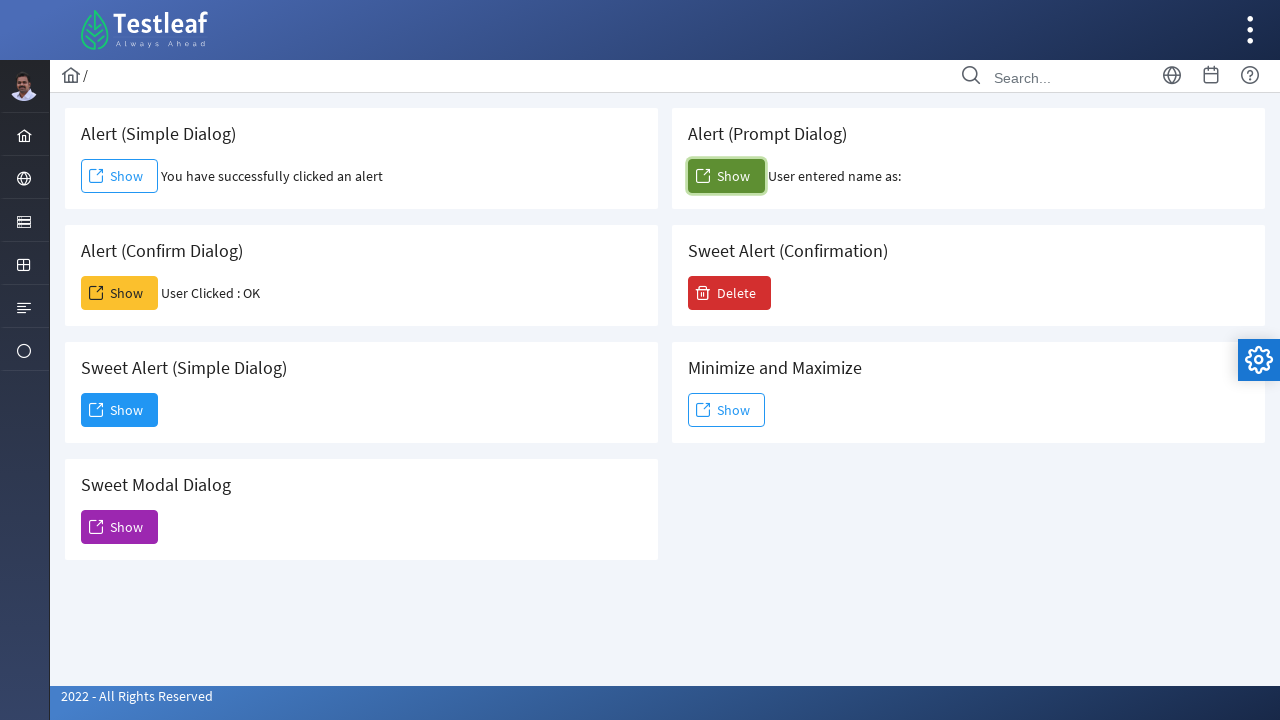

Clicked button to trigger sweet alert at (120, 410) on #j_idt88\:j_idt95
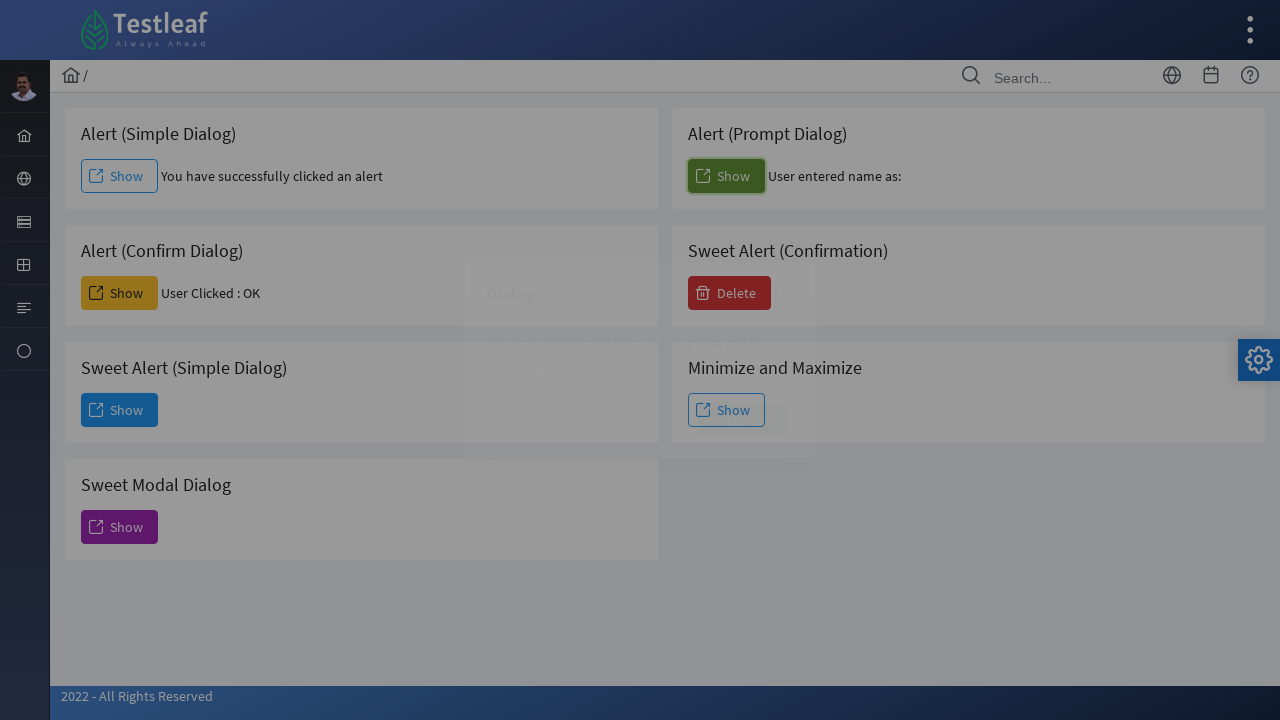

Waited for sweet alert dismiss button to become visible
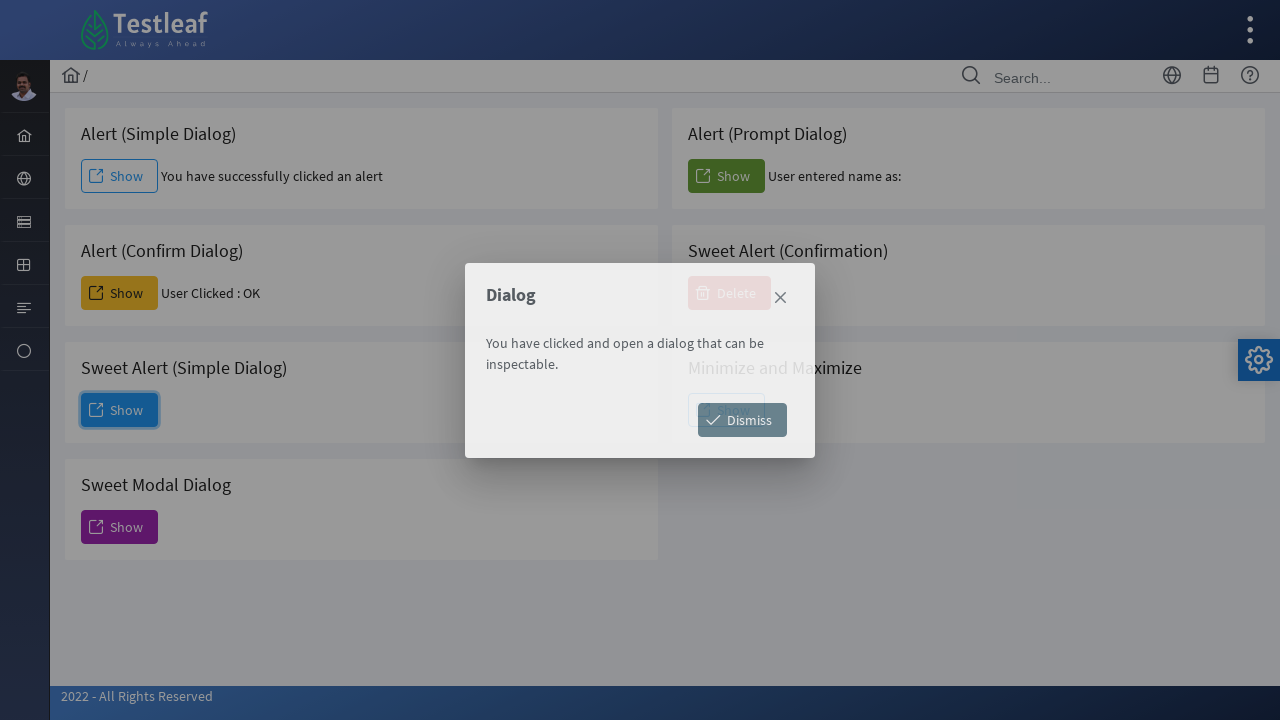

Clicked dismiss button on sweet alert at (742, 420) on #j_idt88\:j_idt98
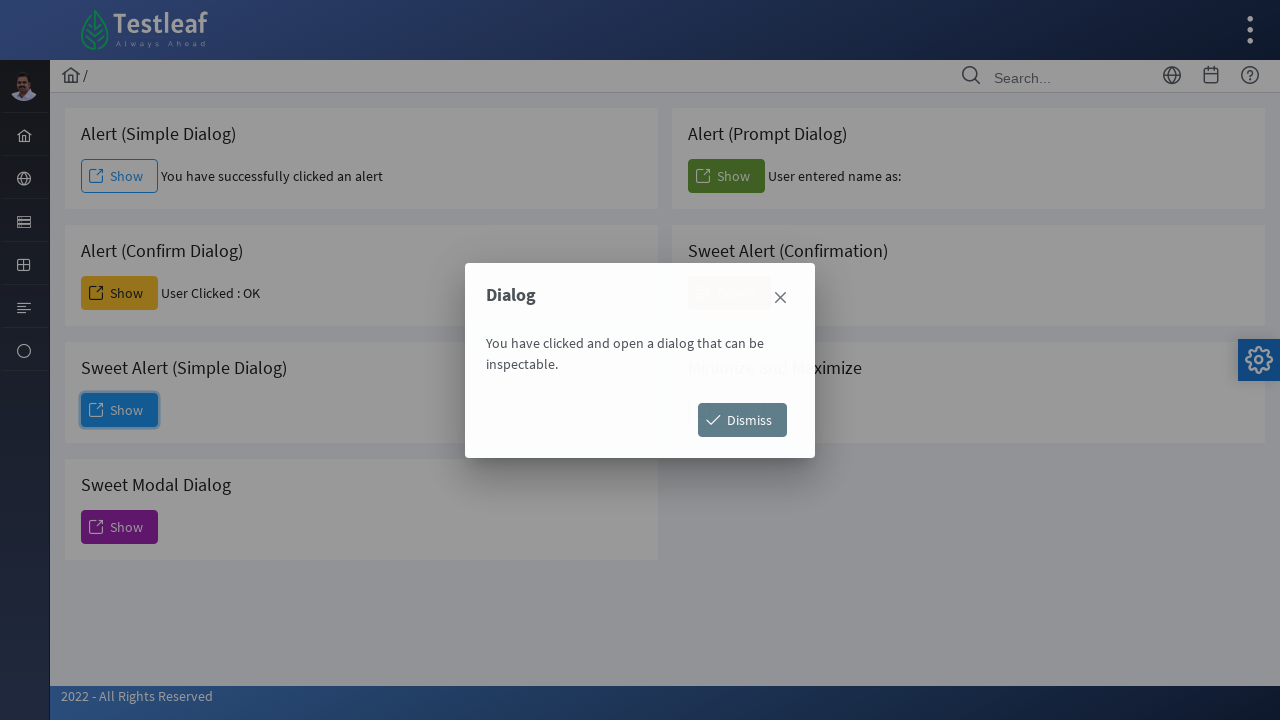

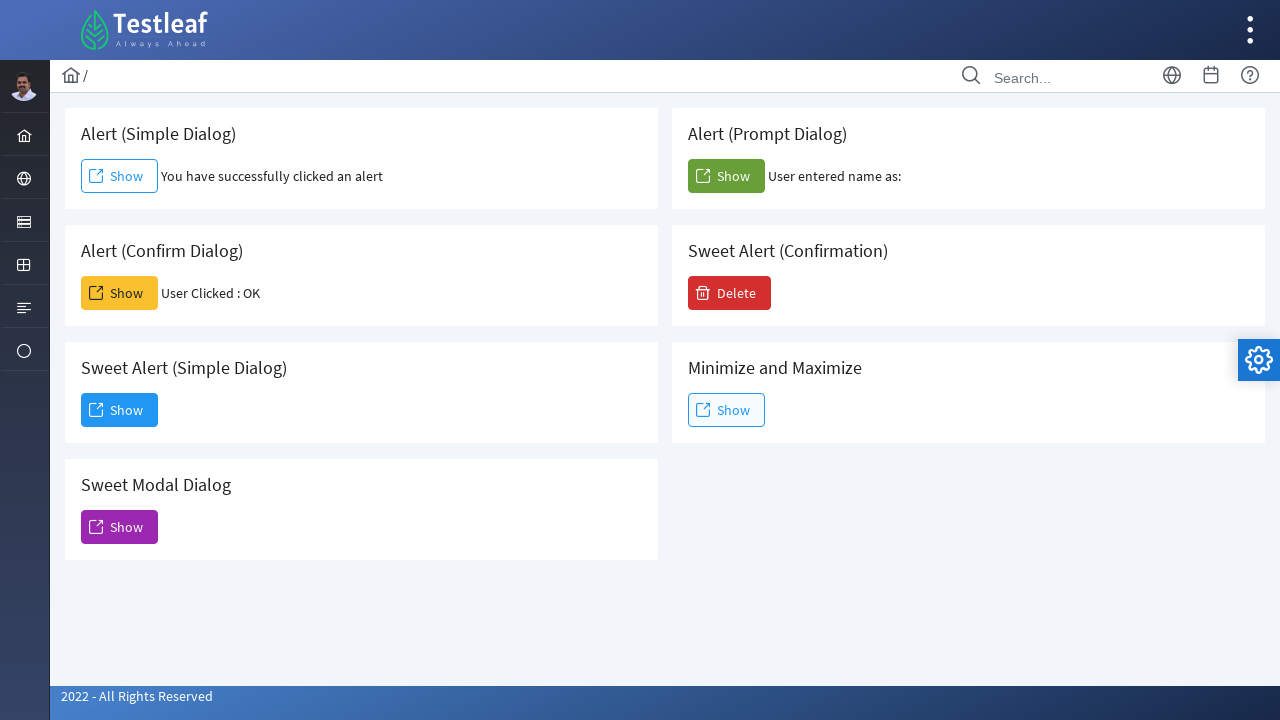